Tests a URL decryption website by entering a URL in the input field, clicking the decrypt button, waiting for results, and clicking the copy button to verify the decryption workflow.

Starting URL: http://www.xn--sss604efuw.com/jm/

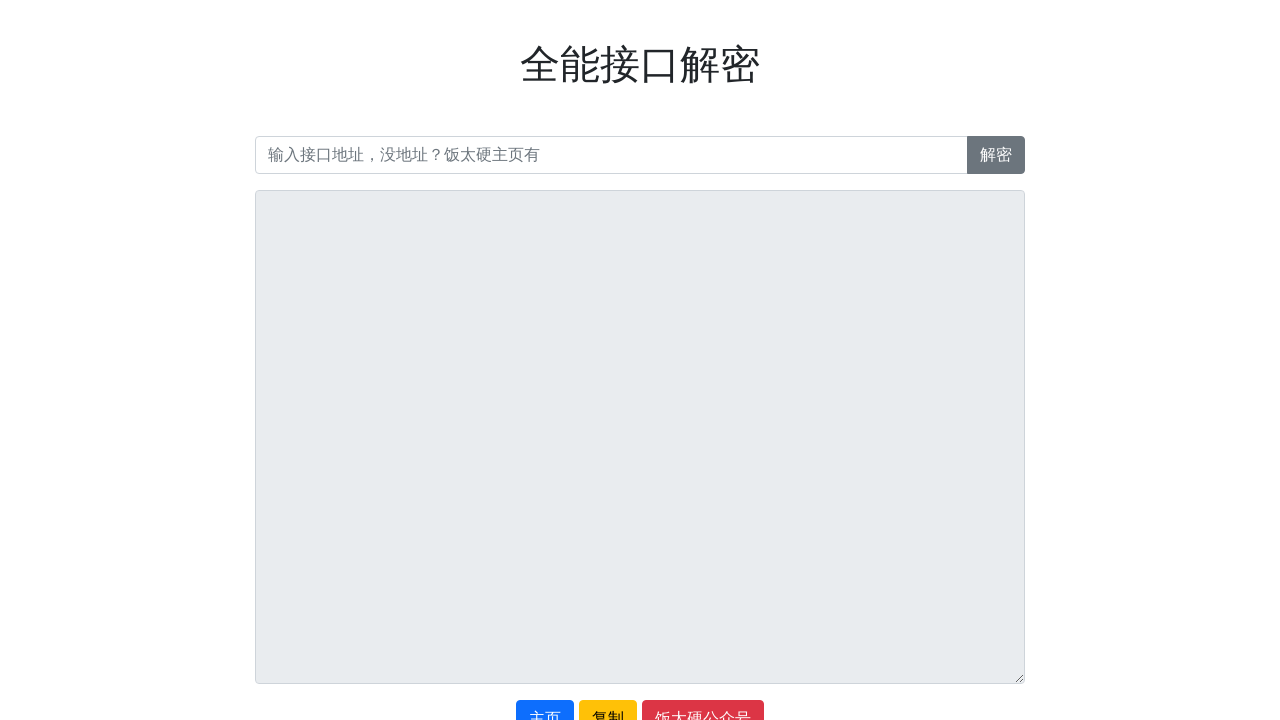

Filled URL input field with encrypted URL on #url
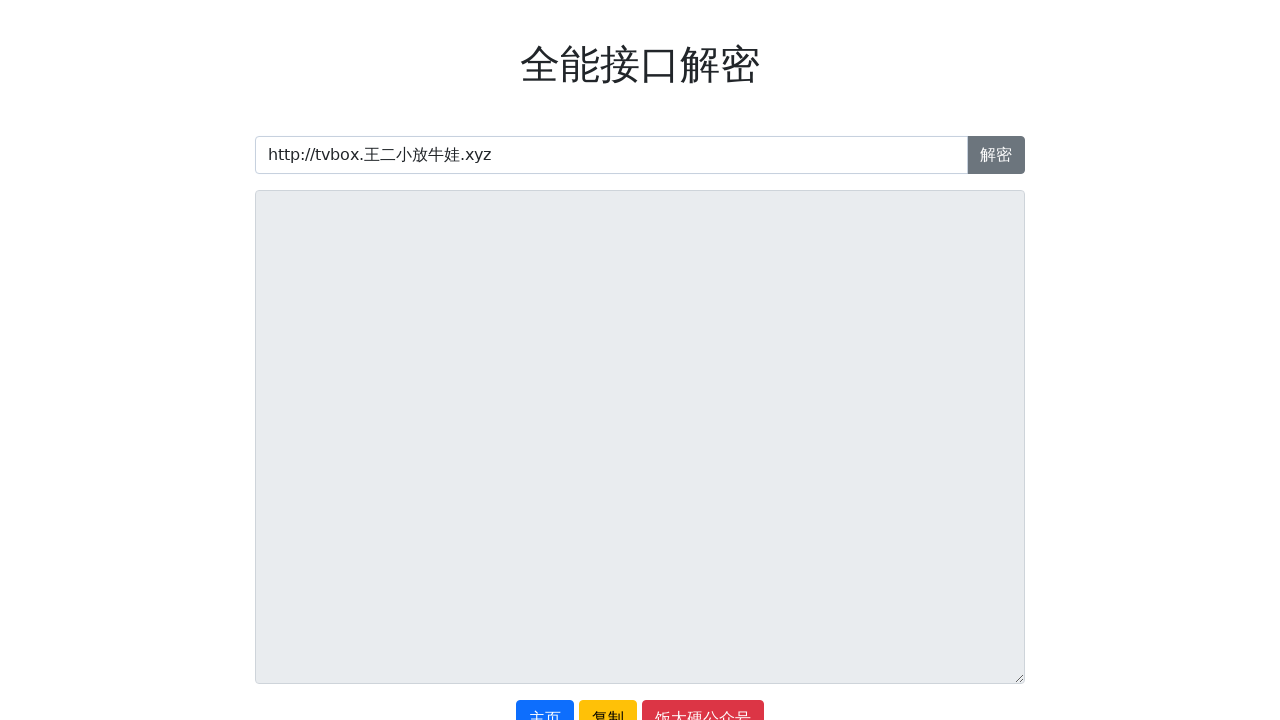

Clicked decrypt button to start decryption at (996, 155) on xpath=//button[contains(text(),'解密')]
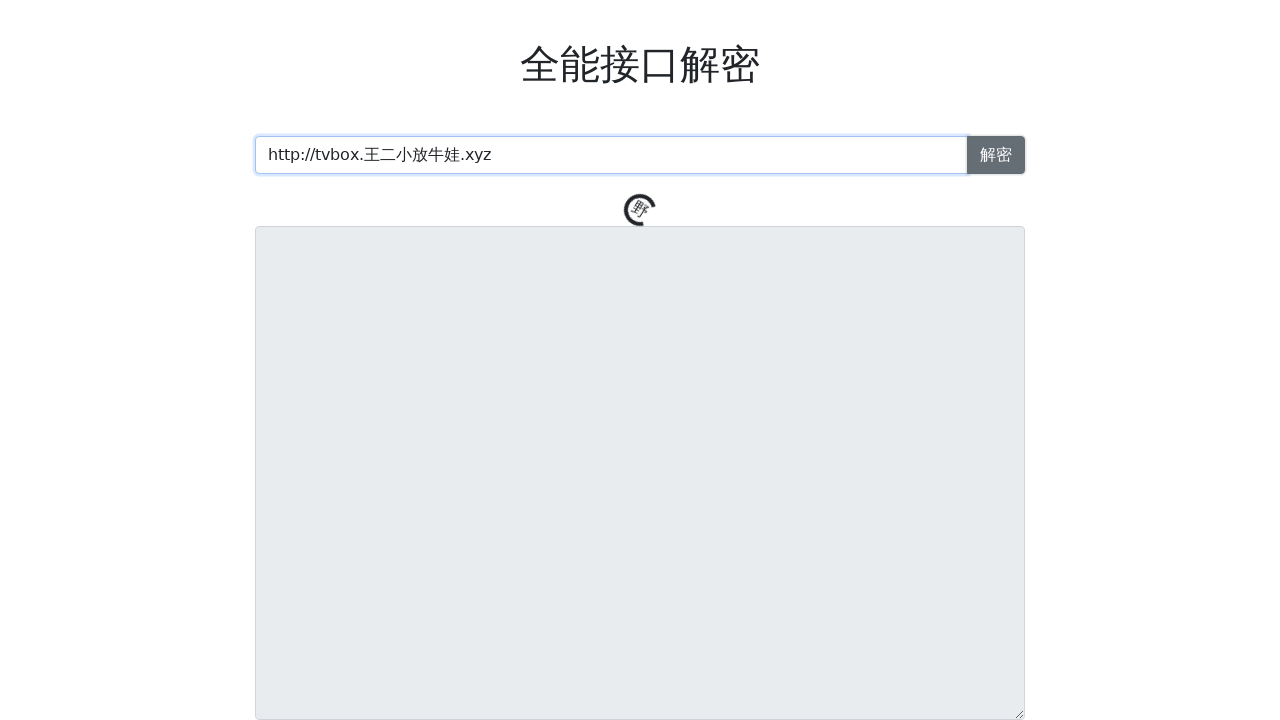

Waited 5 seconds for decryption to complete
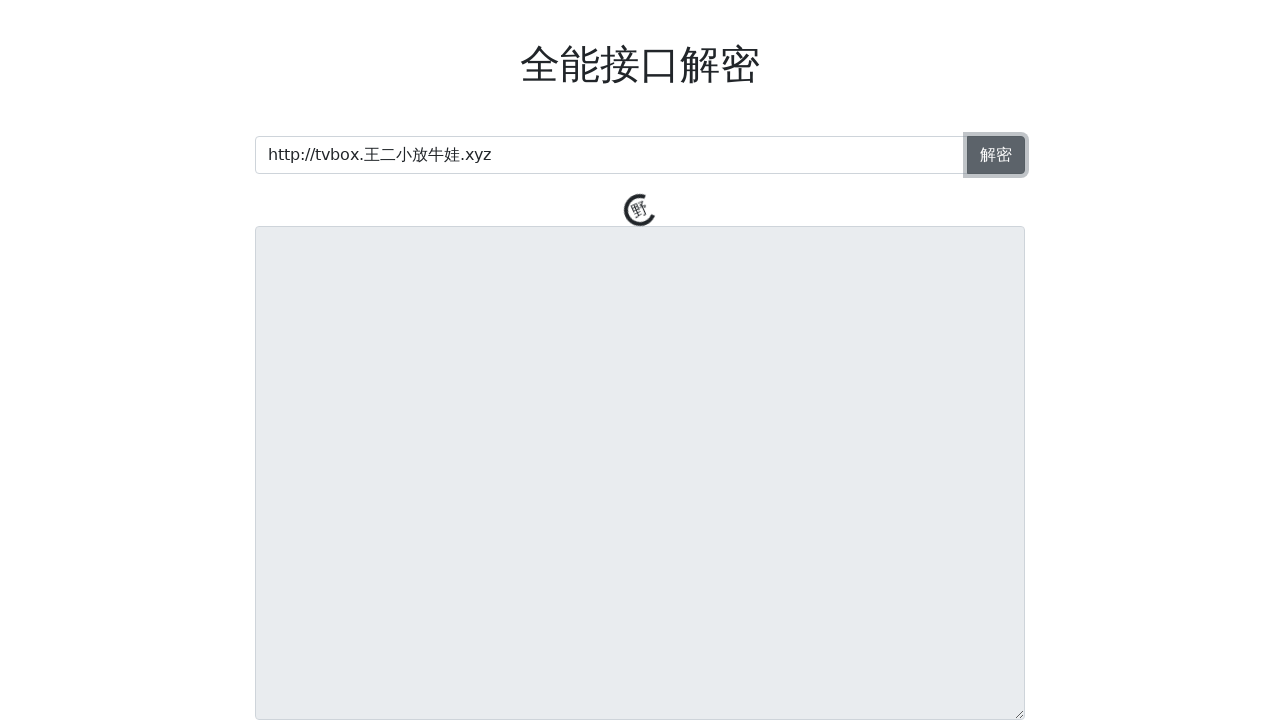

Clicked copy button to copy decrypted result at (608, 701) on xpath=//button[contains(text(),'复制')]
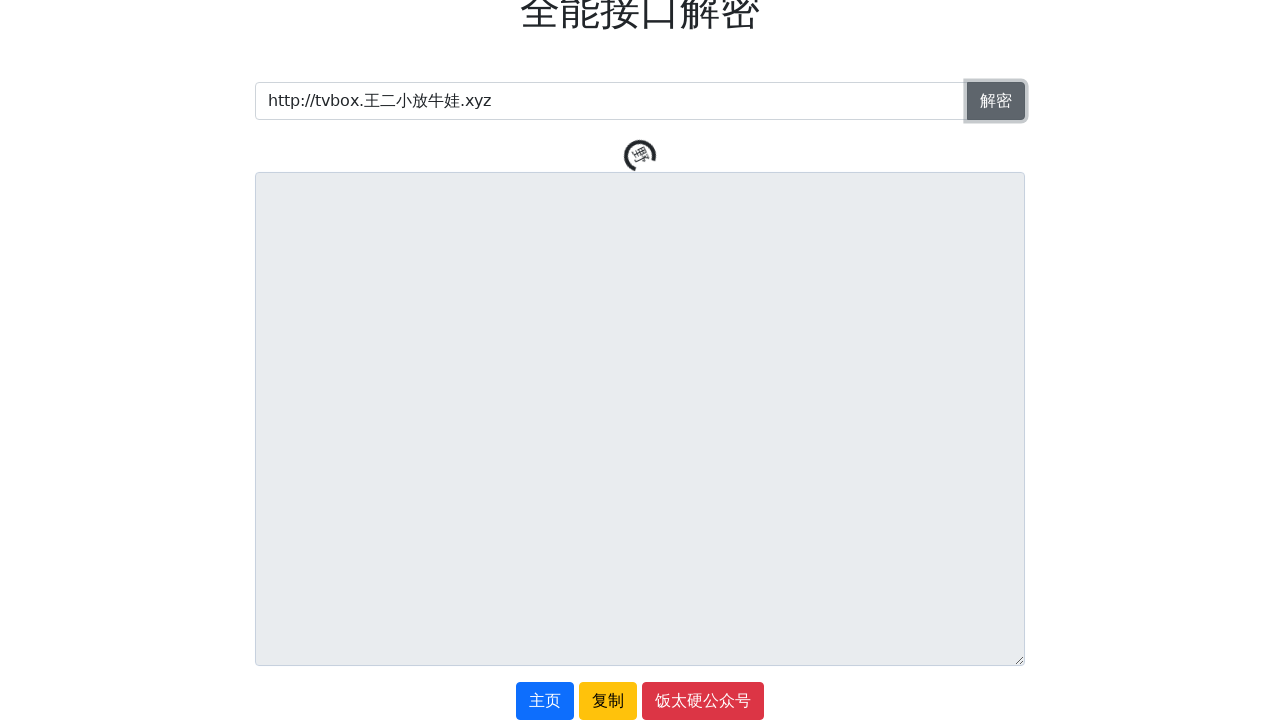

Result field appeared, confirming decryption was successful
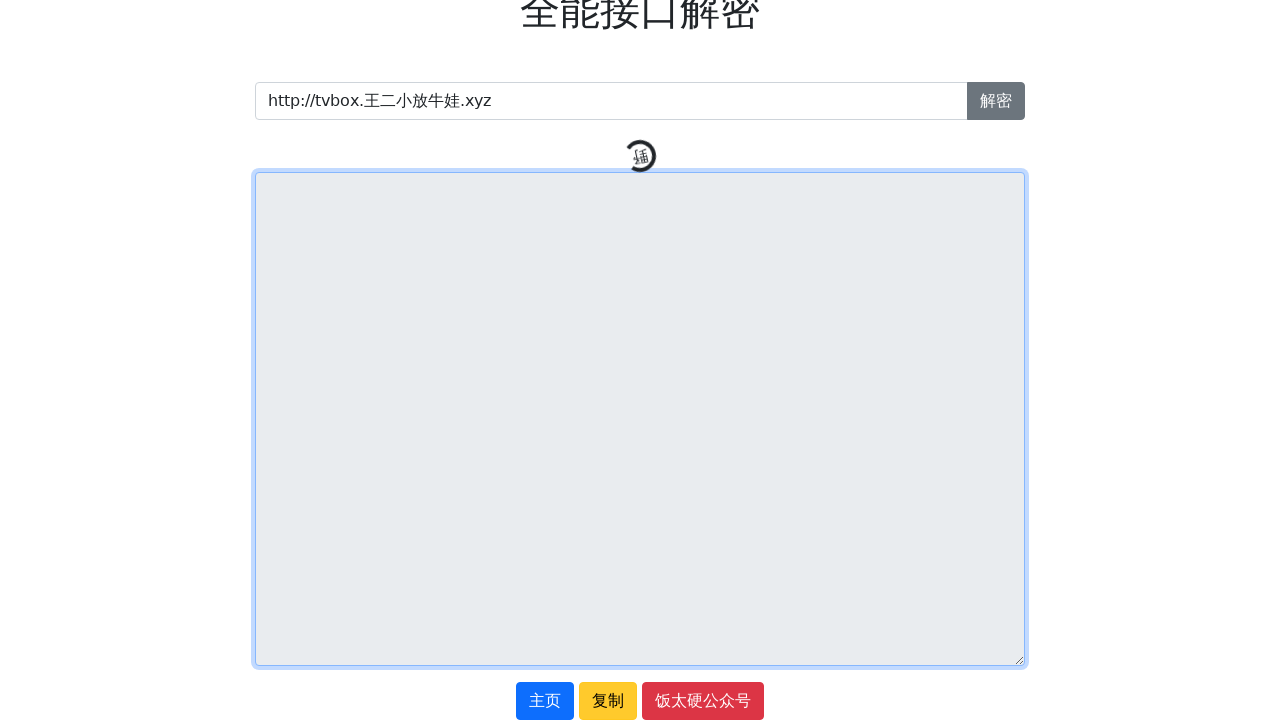

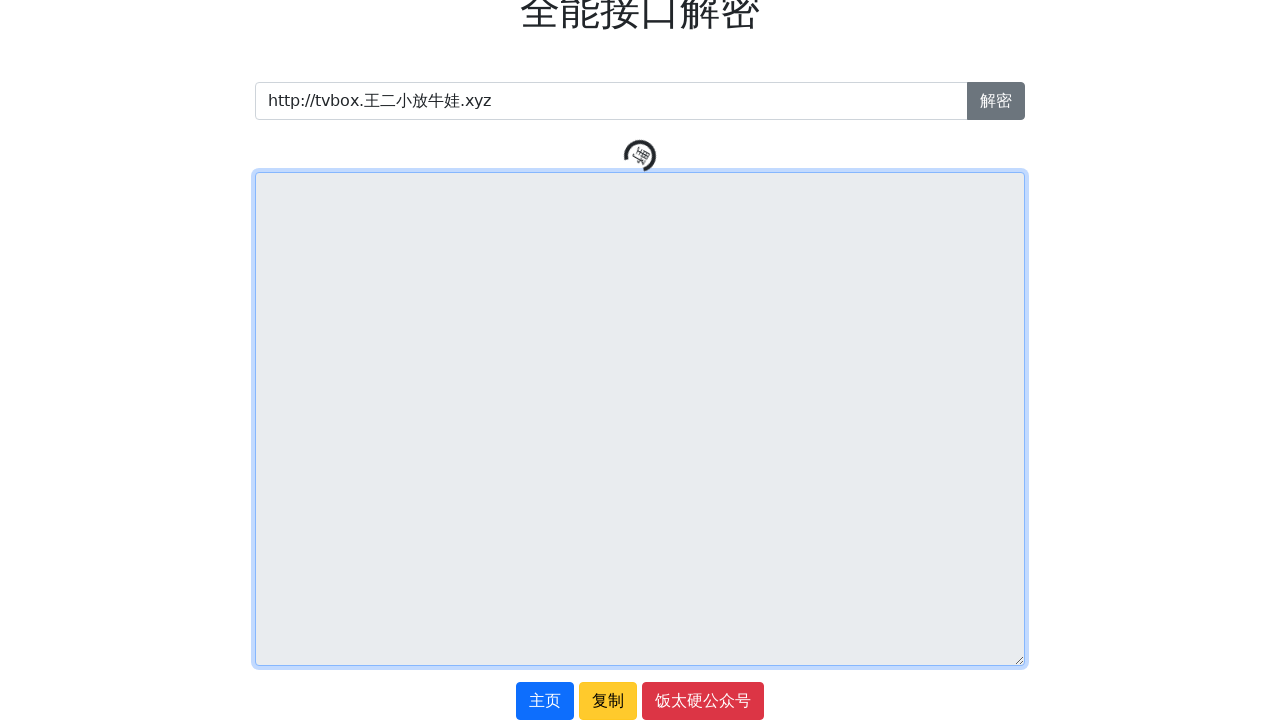